Tests jQuery UI datepicker functionality by opening the calendar, navigating forward through months until December is reached, and selecting the 2nd day of that month.

Starting URL: https://jqueryui.com/datepicker/

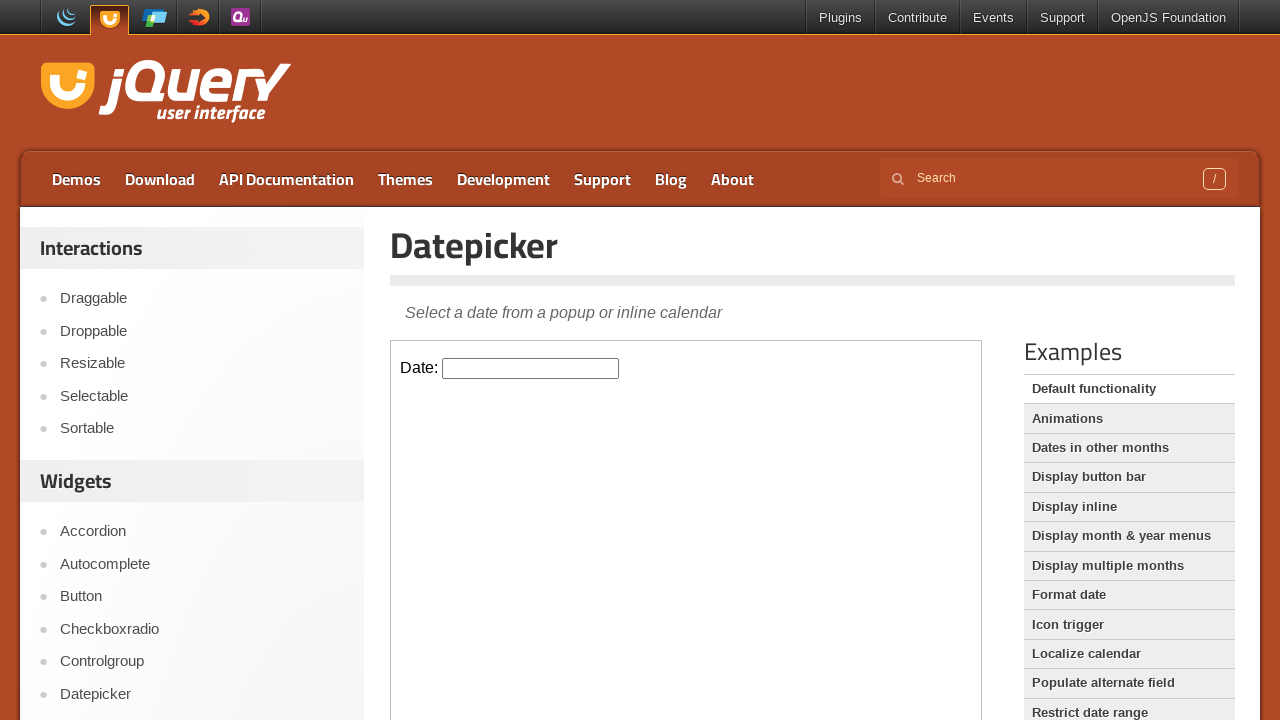

Located iframe containing the datepicker
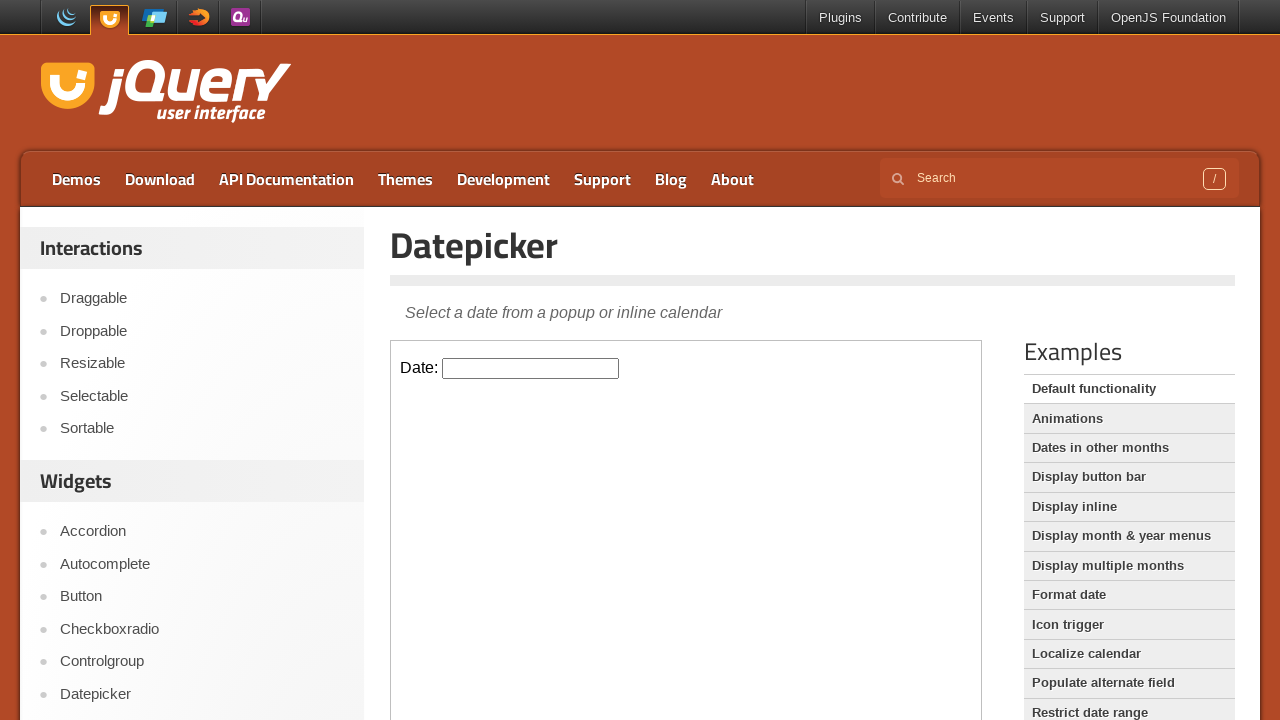

Clicked datepicker input to open calendar at (531, 368) on iframe.demo-frame >> internal:control=enter-frame >> #datepicker
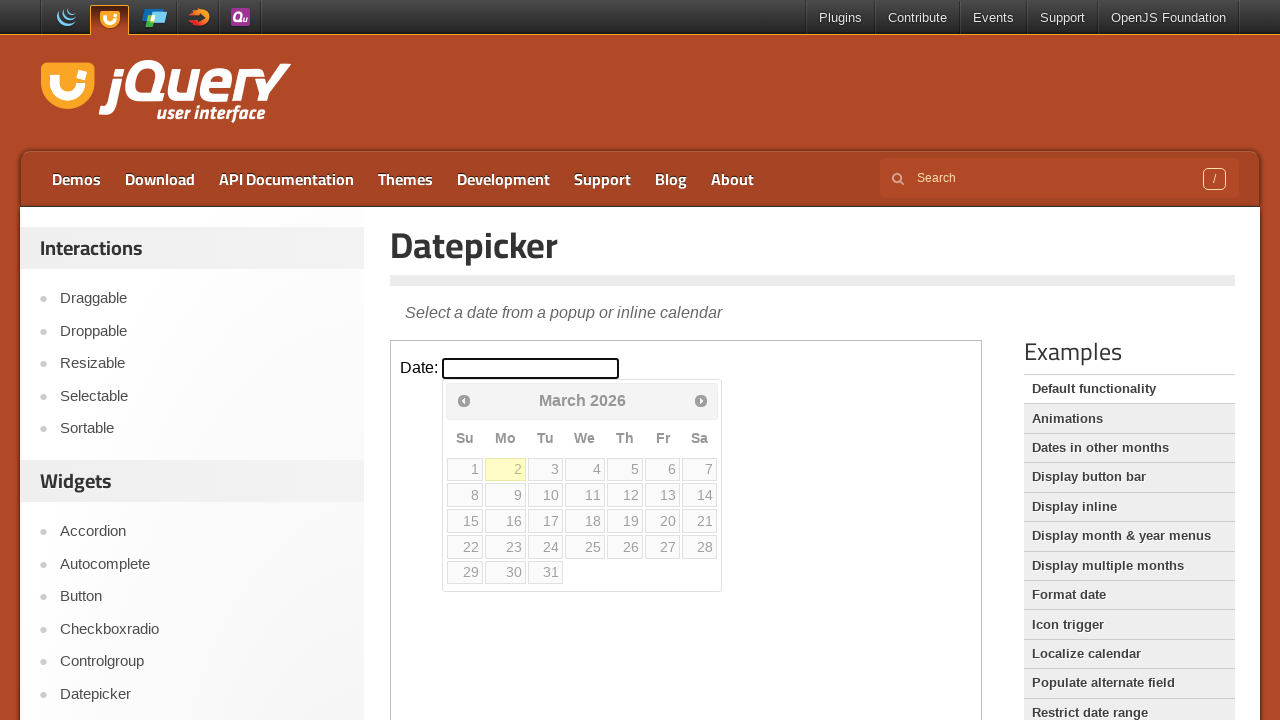

Retrieved current month text: March
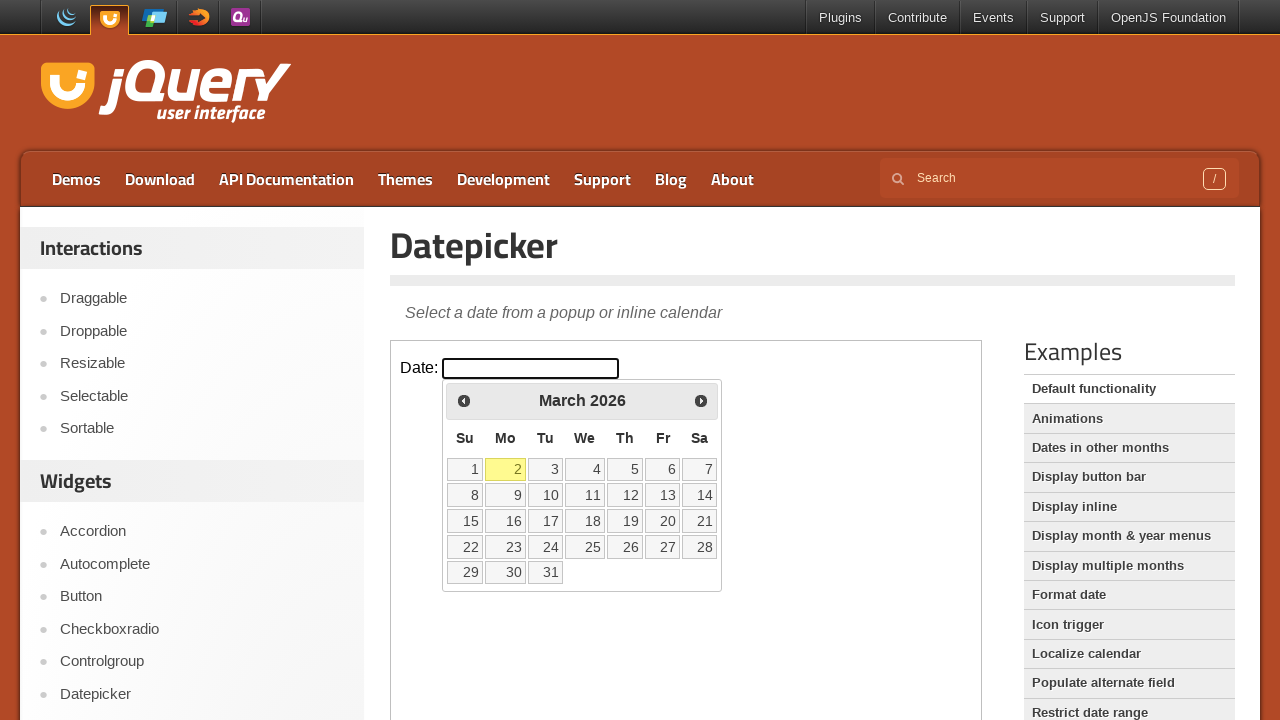

Clicked next month arrow to advance calendar at (701, 400) on iframe.demo-frame >> internal:control=enter-frame >> .ui-icon-circle-triangle-e
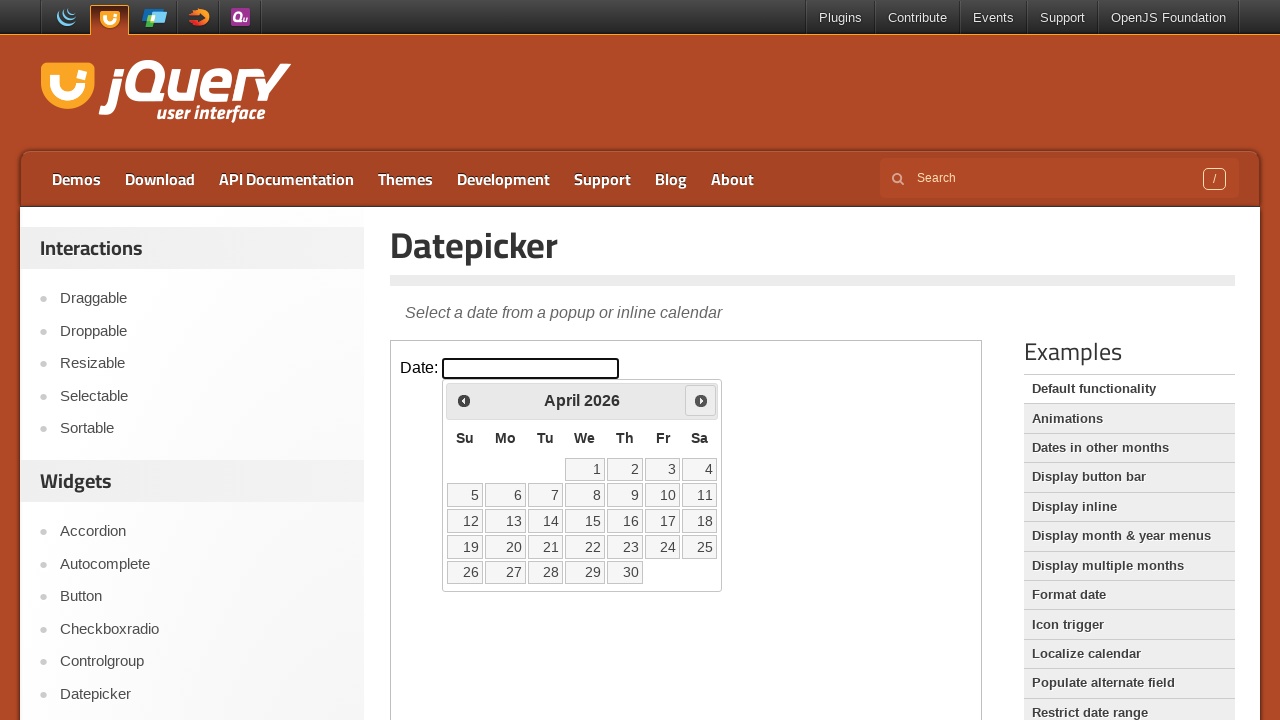

Waited 300ms for calendar to update
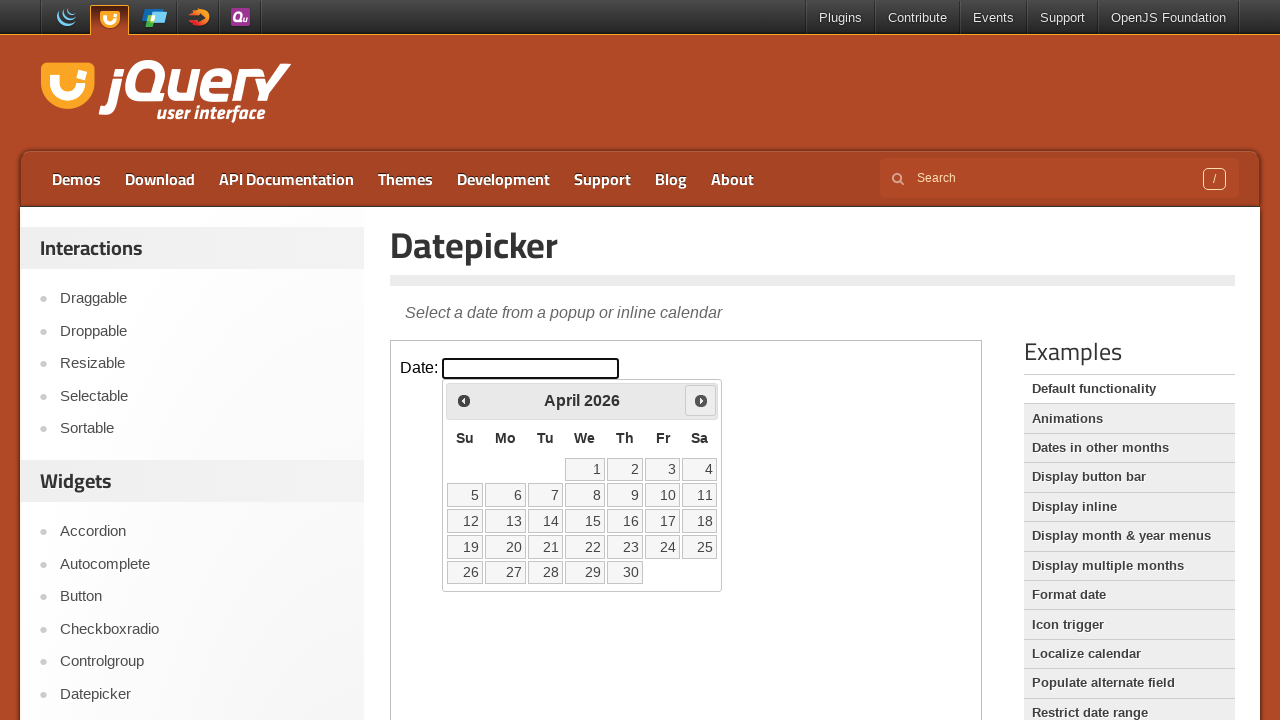

Retrieved current month text: April
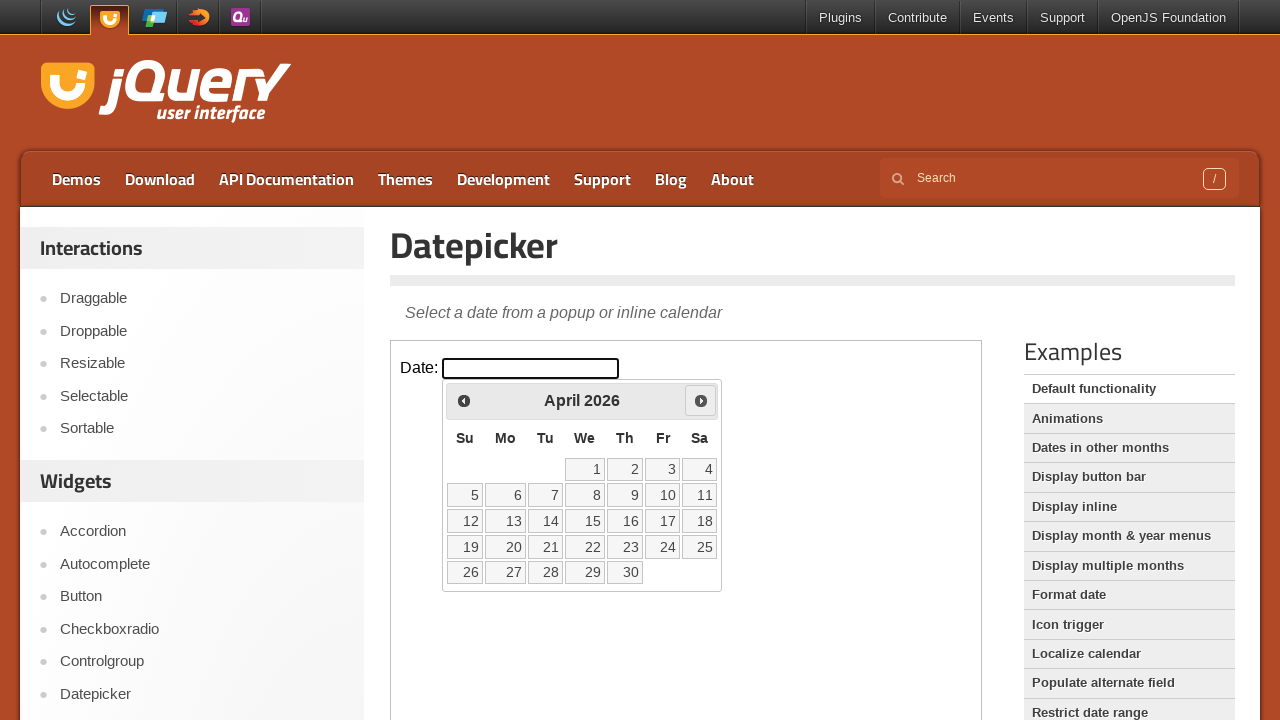

Clicked next month arrow to advance calendar at (701, 400) on iframe.demo-frame >> internal:control=enter-frame >> .ui-icon-circle-triangle-e
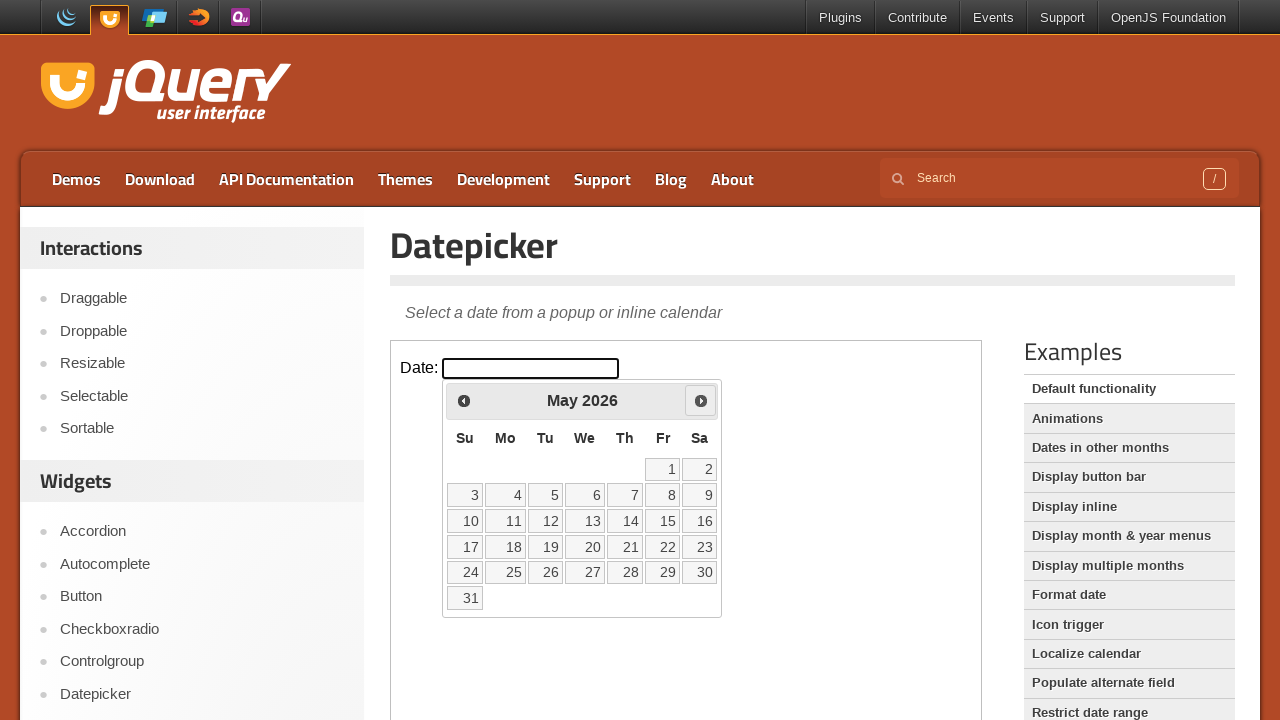

Waited 300ms for calendar to update
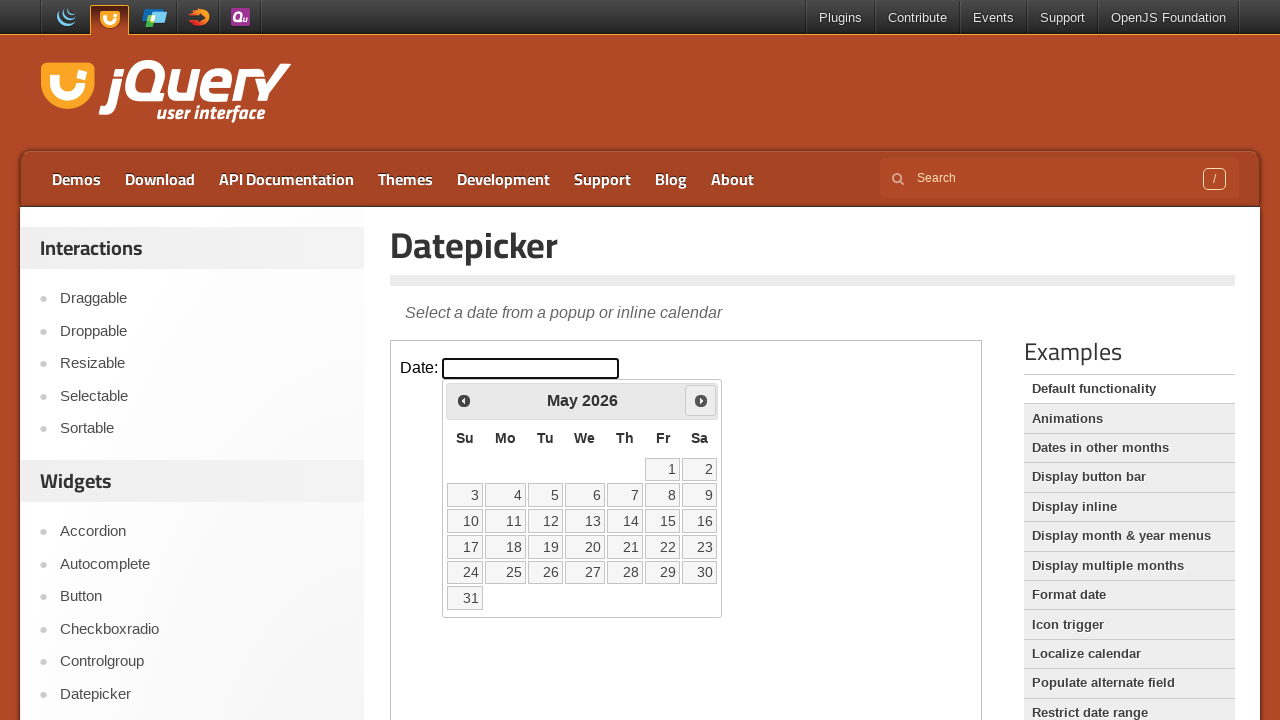

Retrieved current month text: May
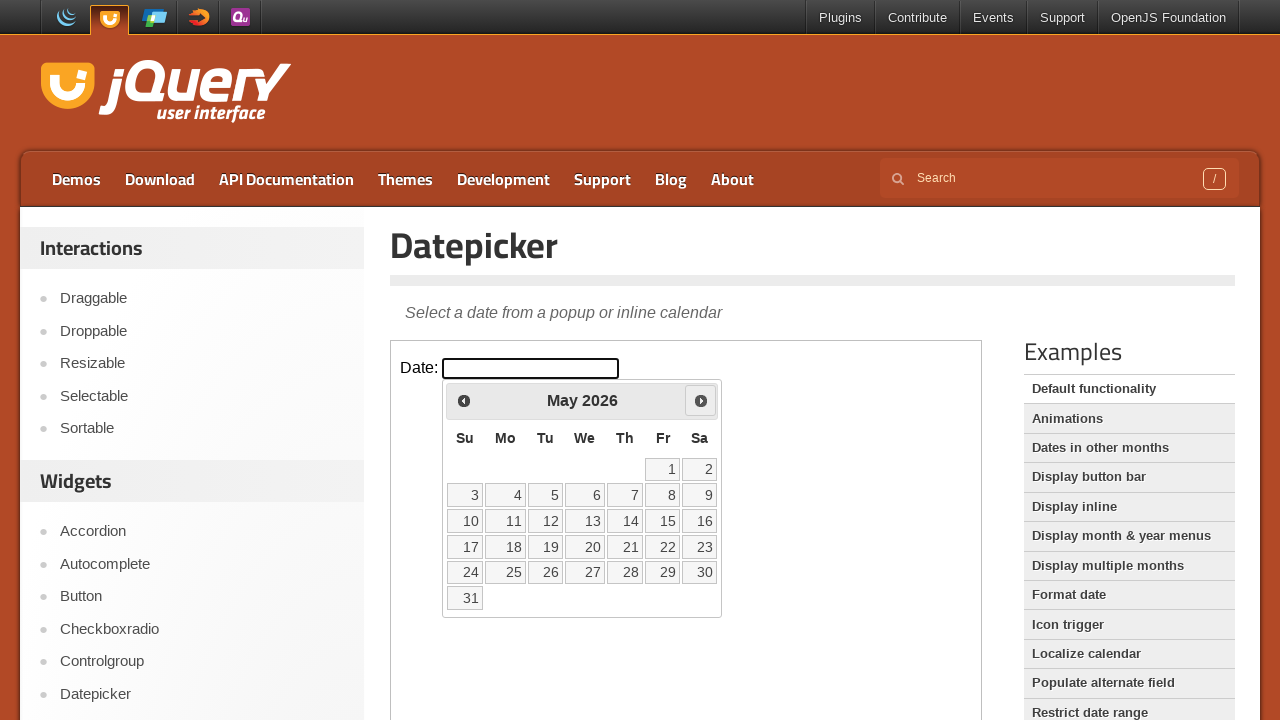

Clicked next month arrow to advance calendar at (701, 400) on iframe.demo-frame >> internal:control=enter-frame >> .ui-icon-circle-triangle-e
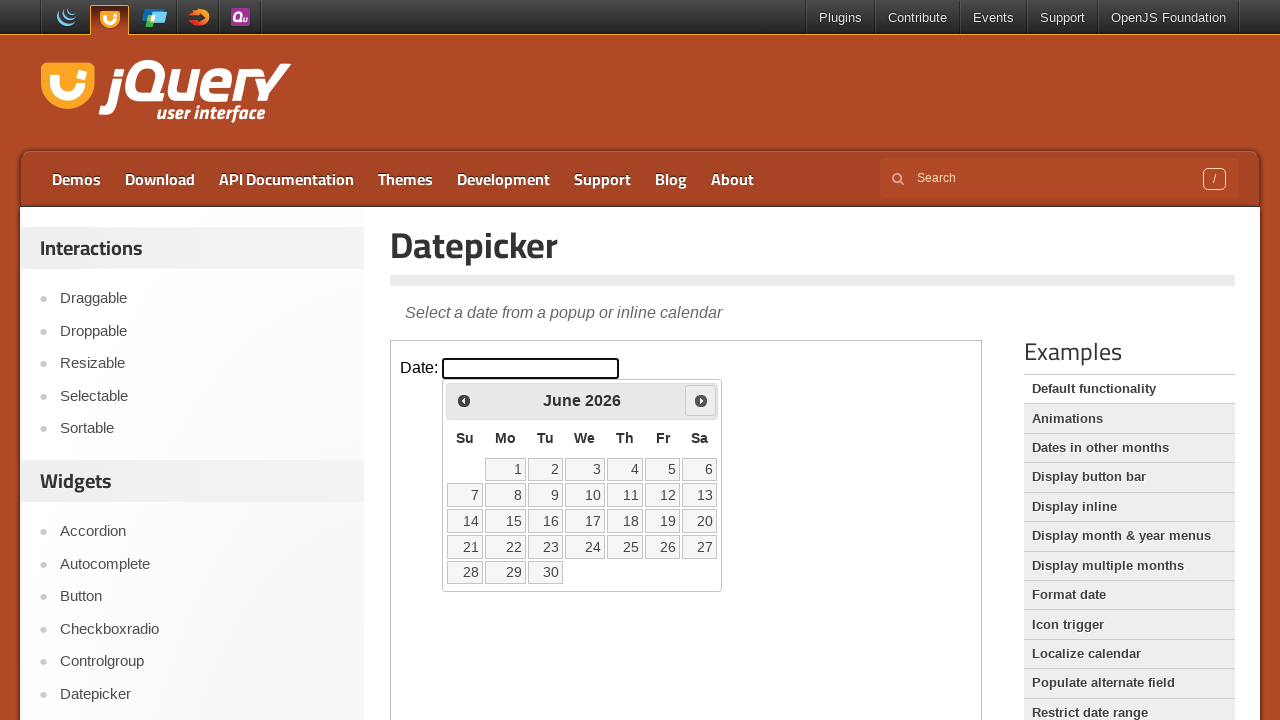

Waited 300ms for calendar to update
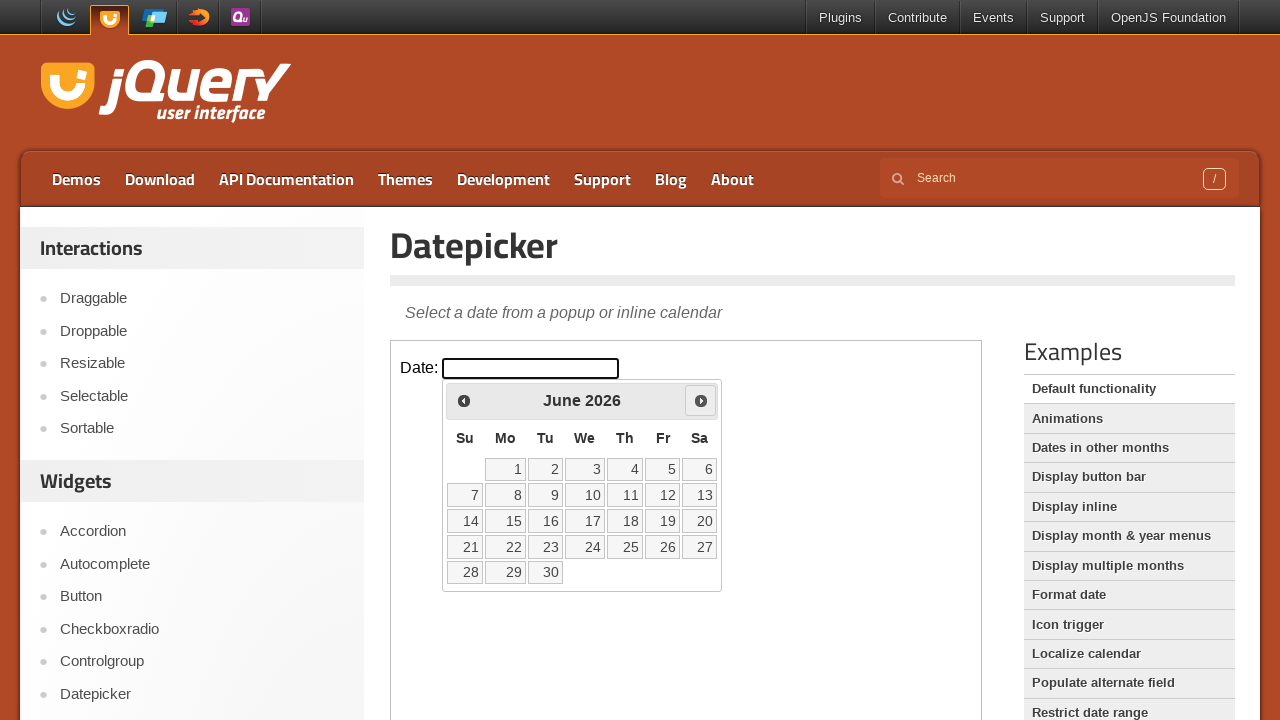

Retrieved current month text: June
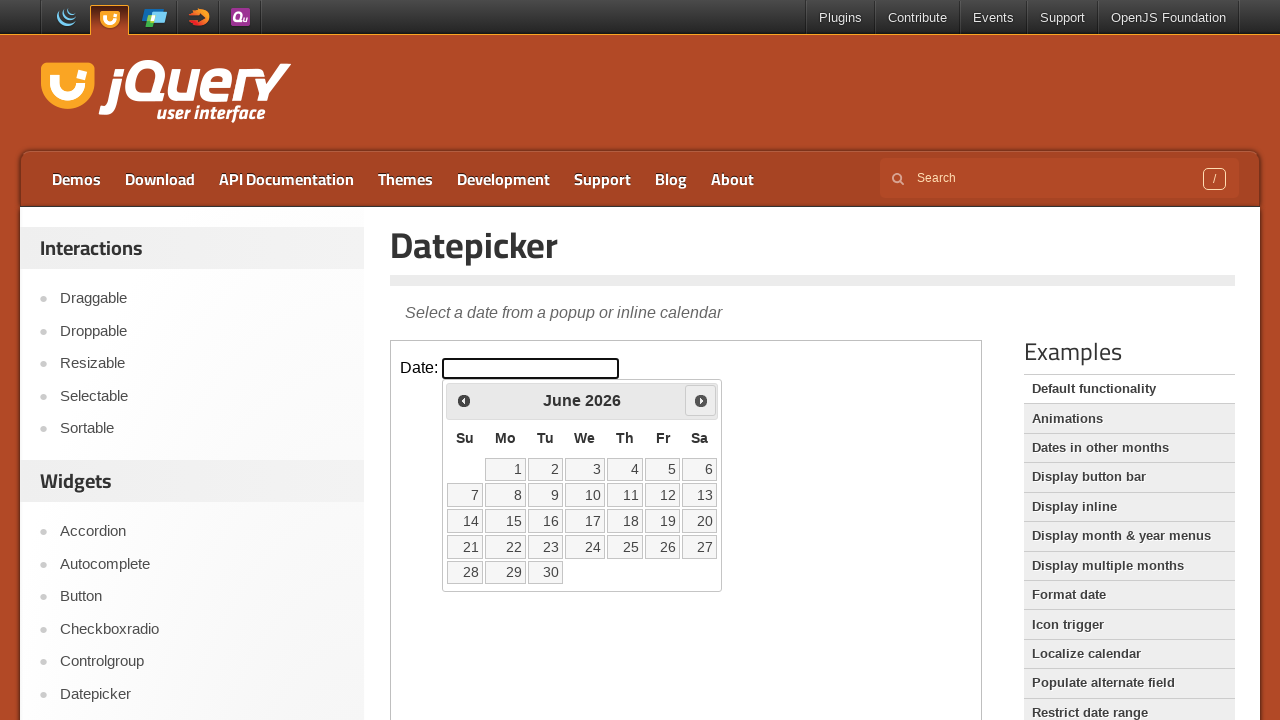

Clicked next month arrow to advance calendar at (701, 400) on iframe.demo-frame >> internal:control=enter-frame >> .ui-icon-circle-triangle-e
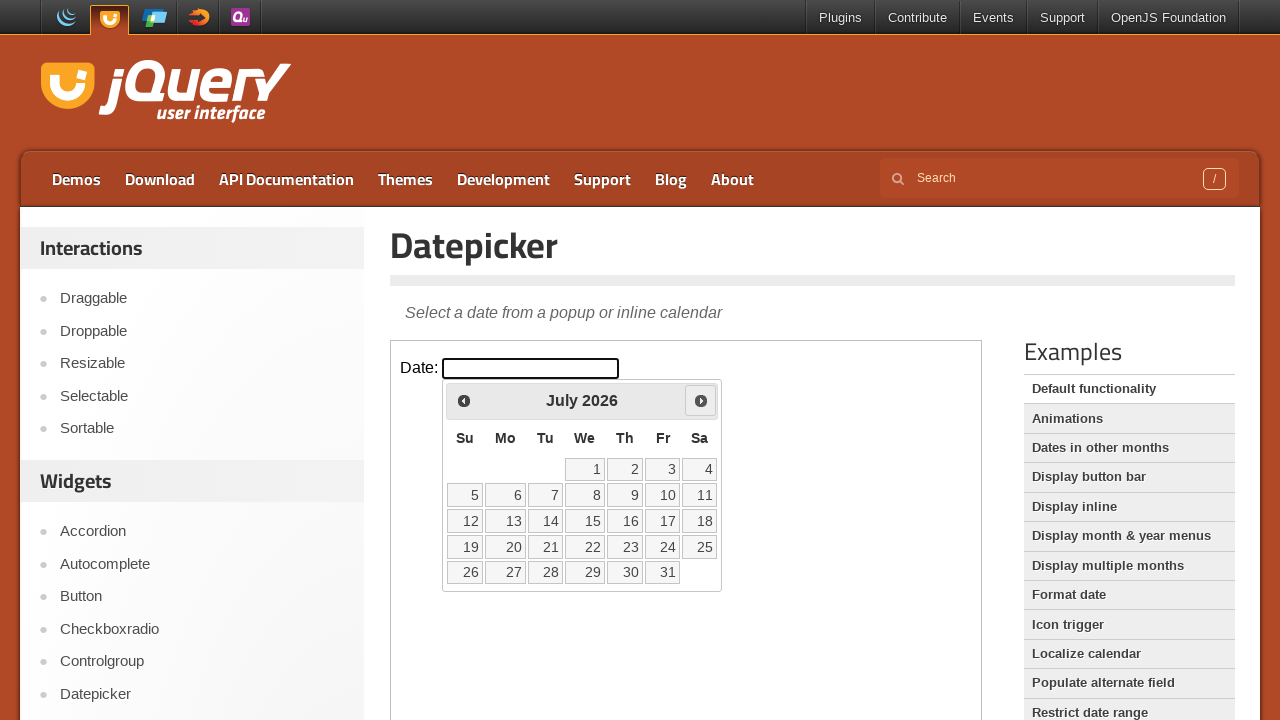

Waited 300ms for calendar to update
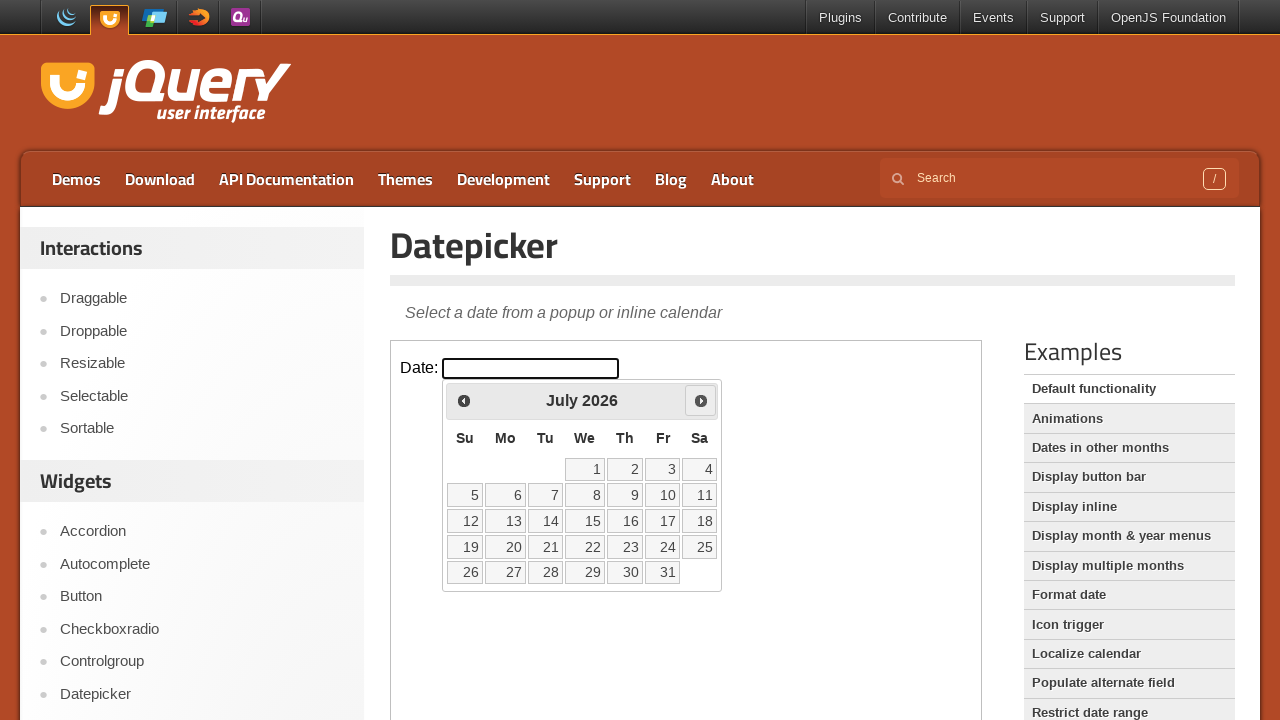

Retrieved current month text: July
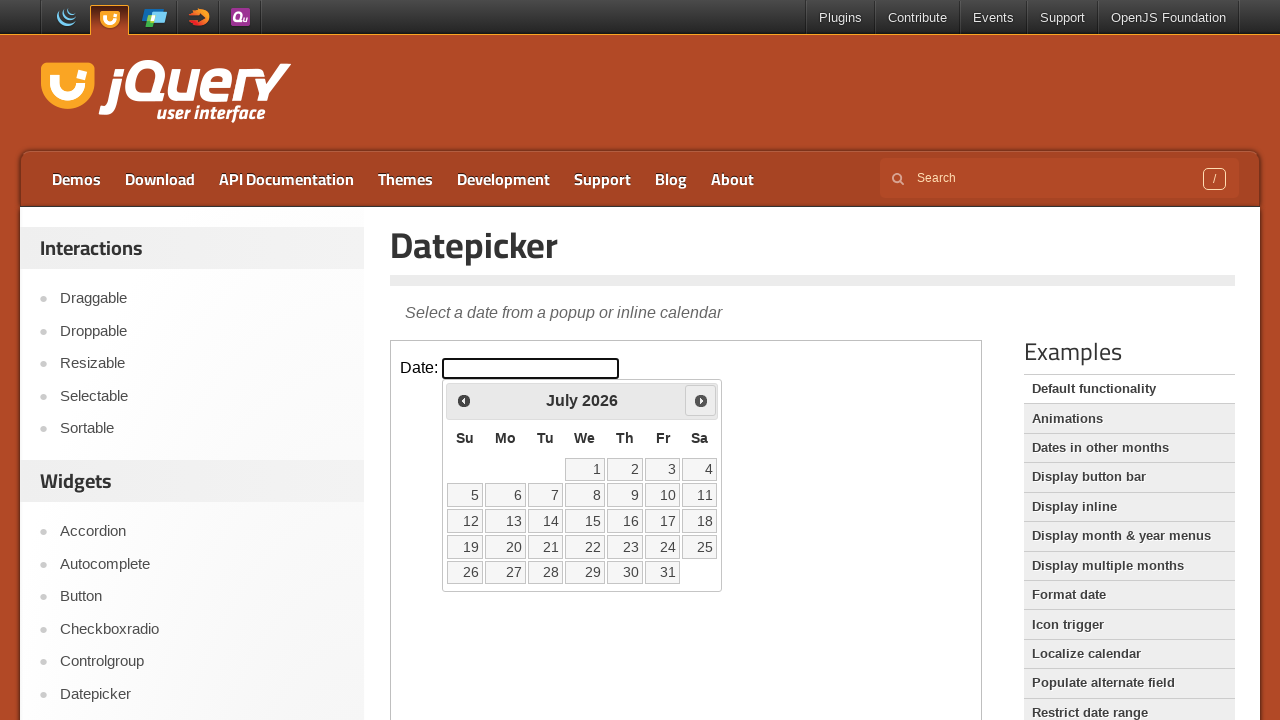

Clicked next month arrow to advance calendar at (701, 400) on iframe.demo-frame >> internal:control=enter-frame >> .ui-icon-circle-triangle-e
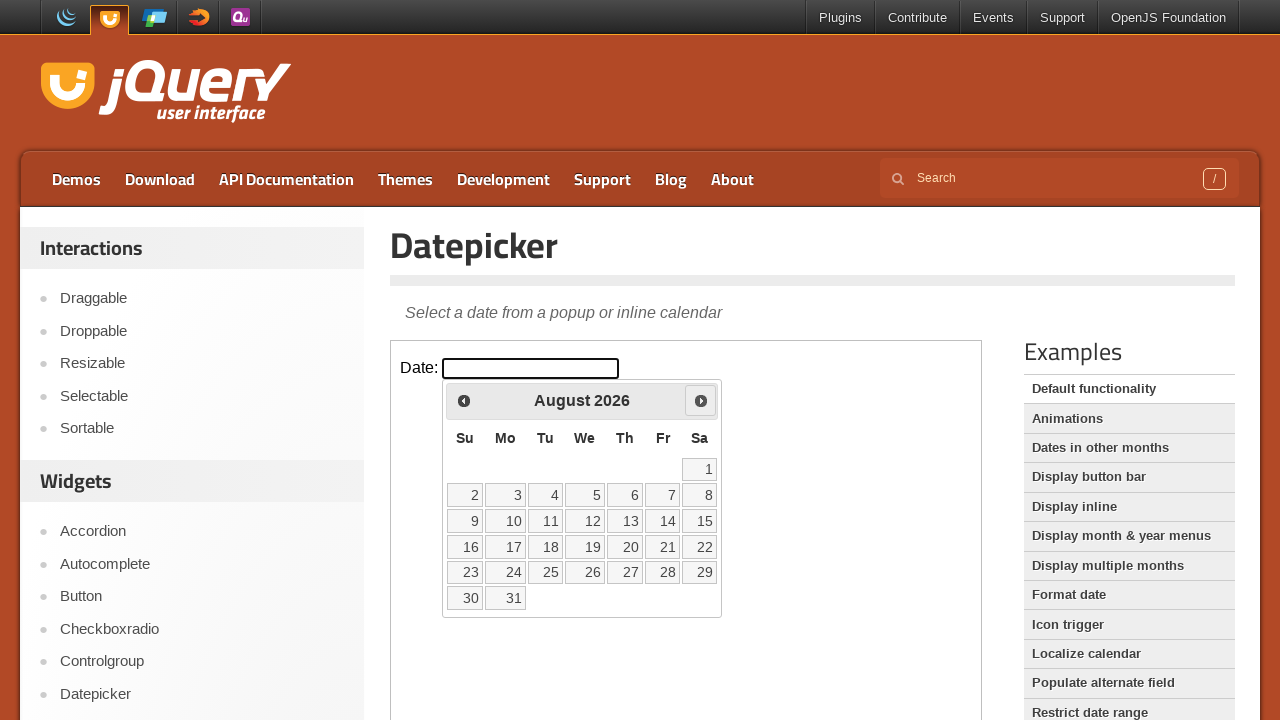

Waited 300ms for calendar to update
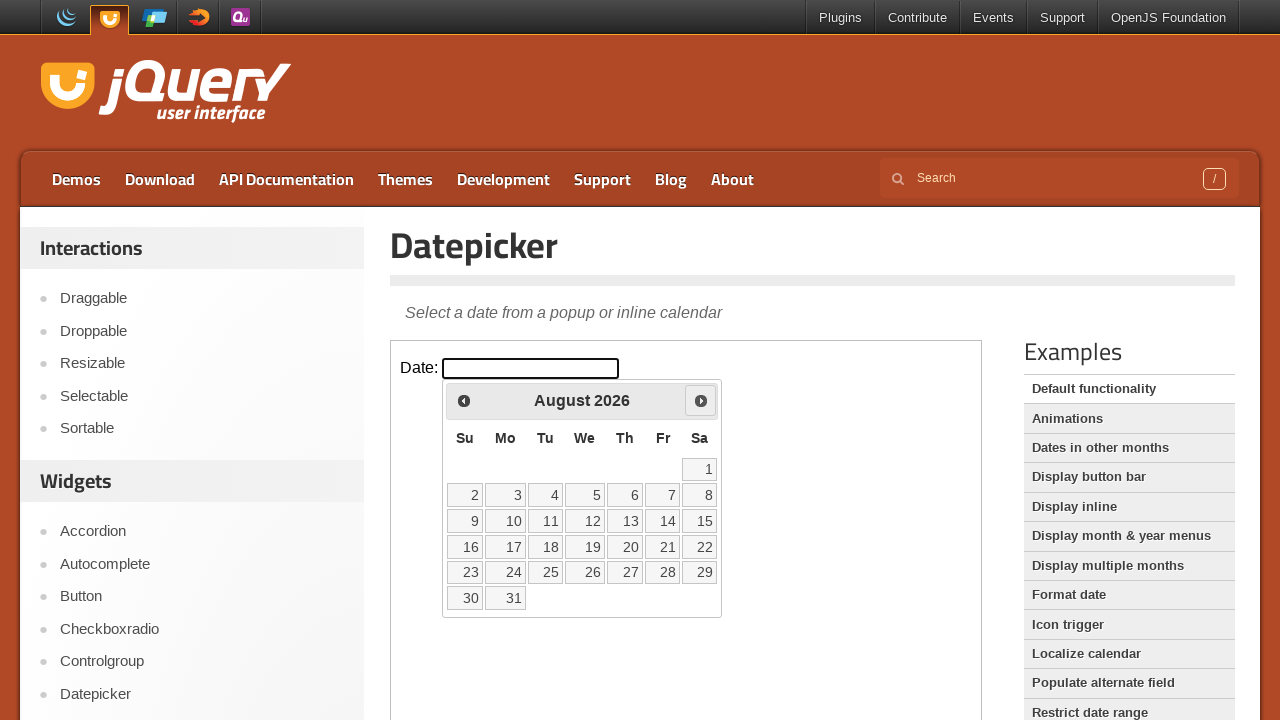

Retrieved current month text: August
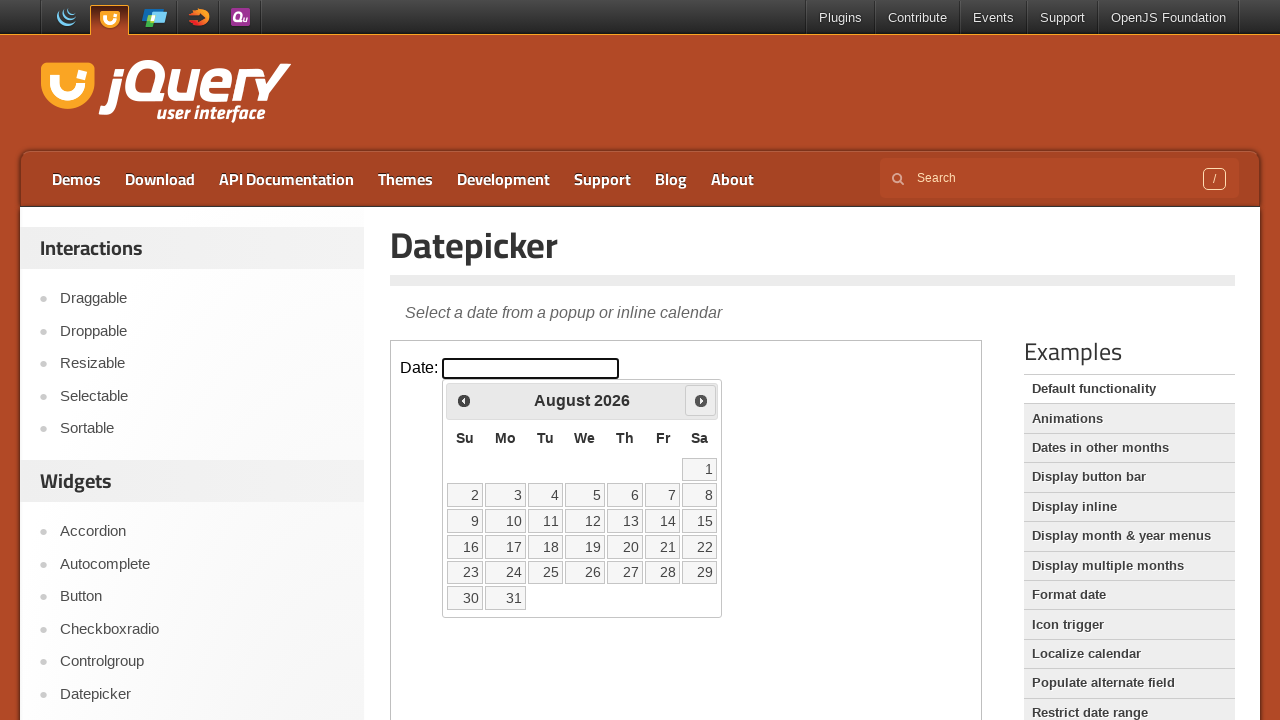

Clicked next month arrow to advance calendar at (701, 400) on iframe.demo-frame >> internal:control=enter-frame >> .ui-icon-circle-triangle-e
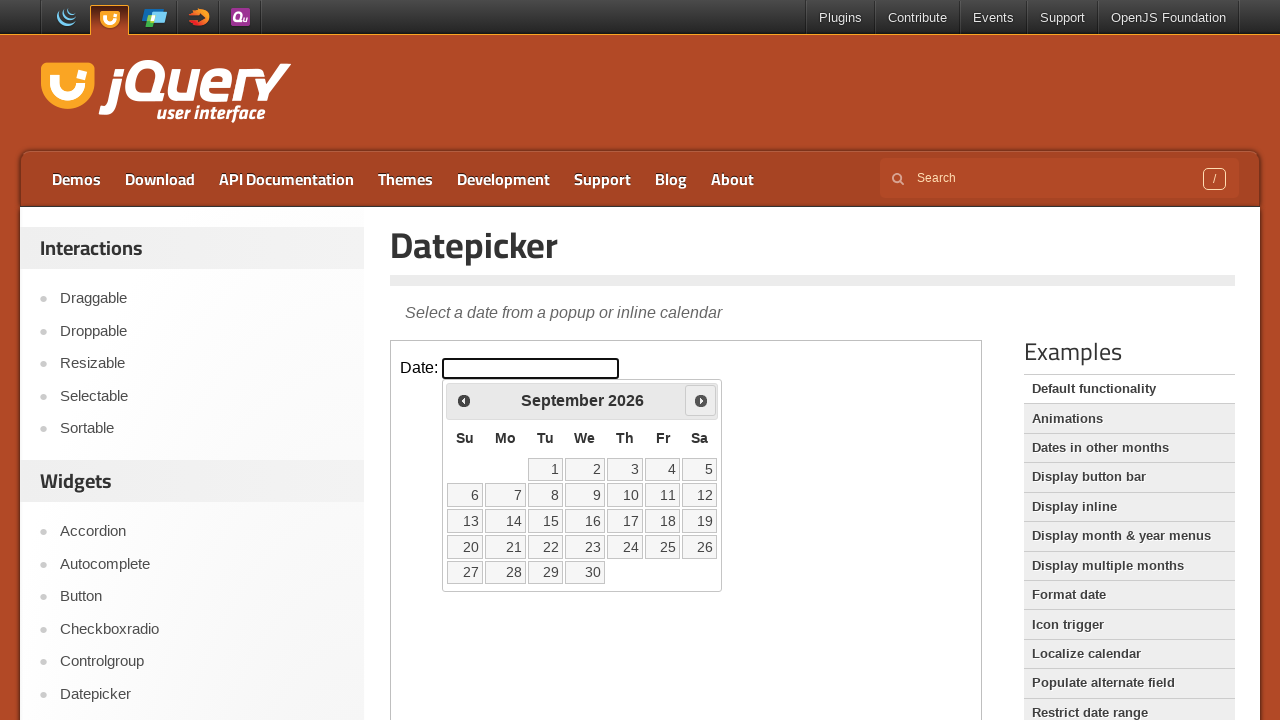

Waited 300ms for calendar to update
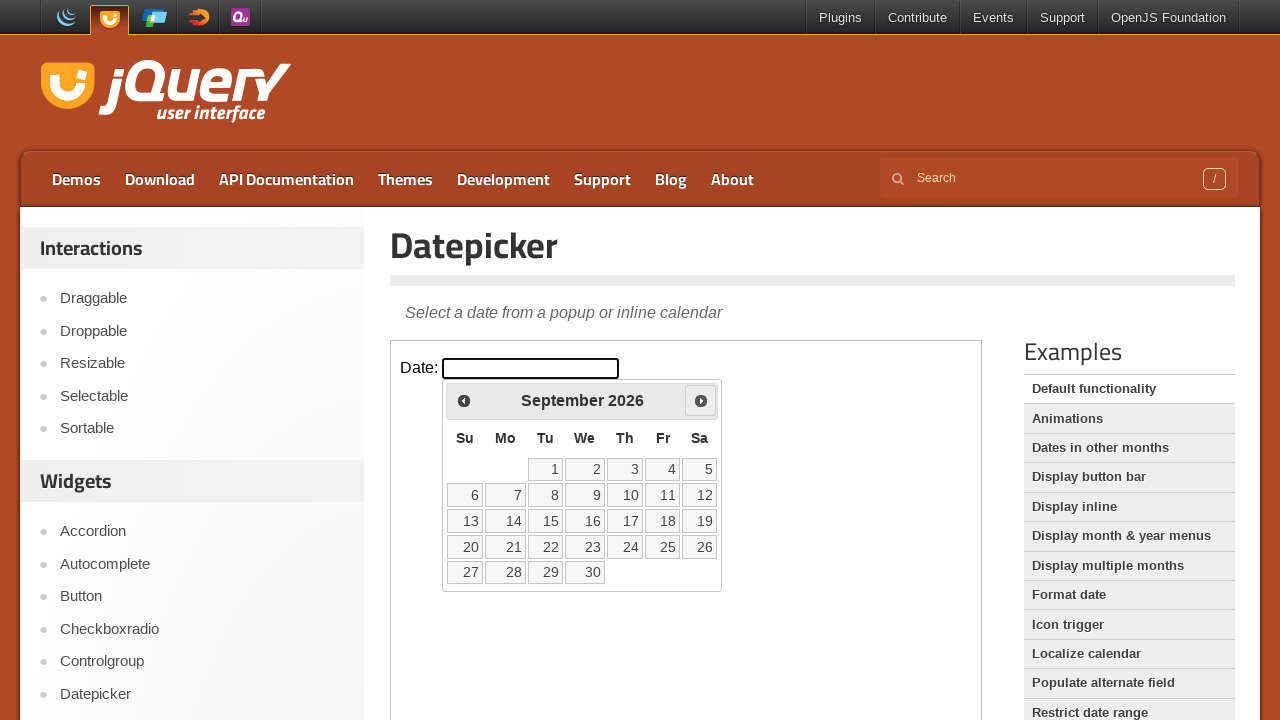

Retrieved current month text: September
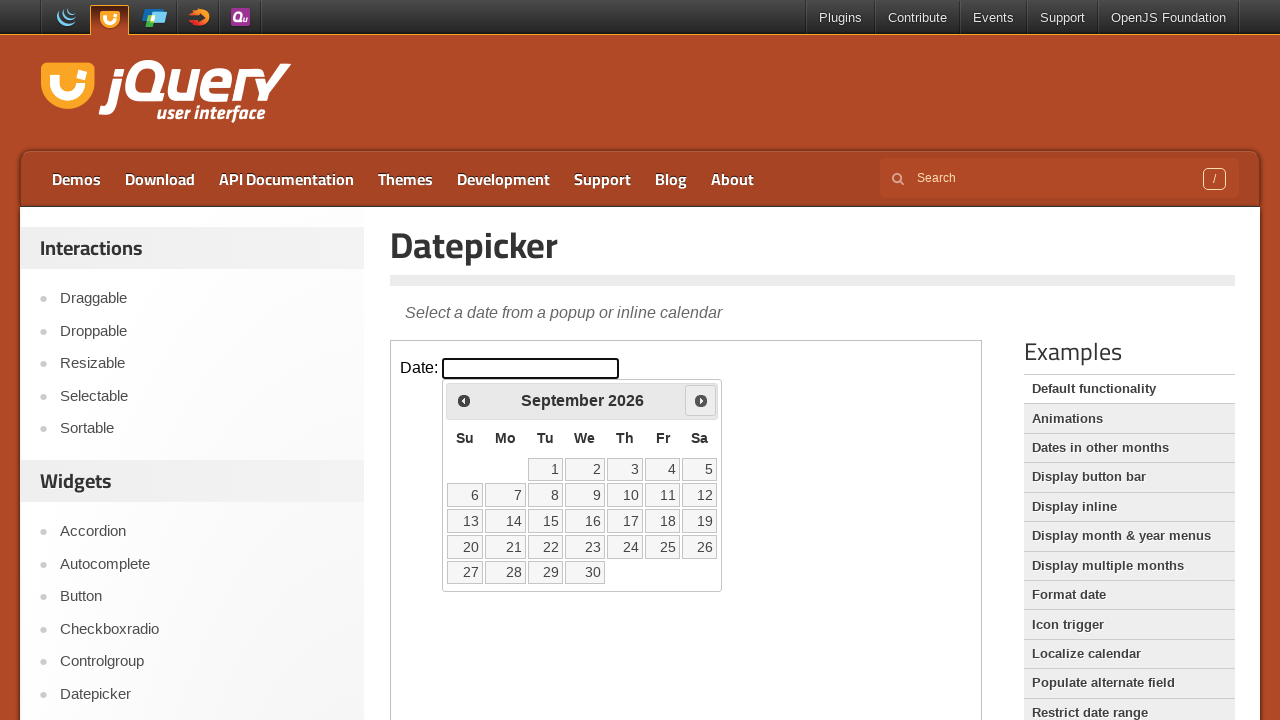

Clicked next month arrow to advance calendar at (701, 400) on iframe.demo-frame >> internal:control=enter-frame >> .ui-icon-circle-triangle-e
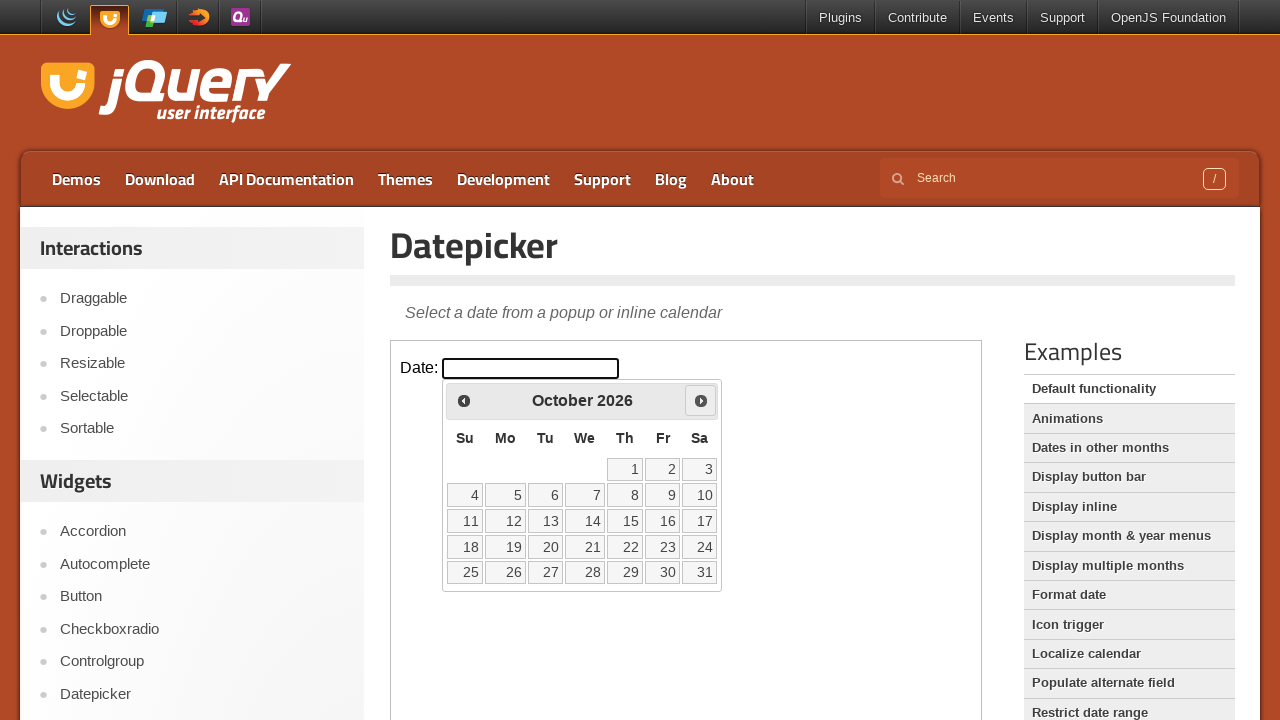

Waited 300ms for calendar to update
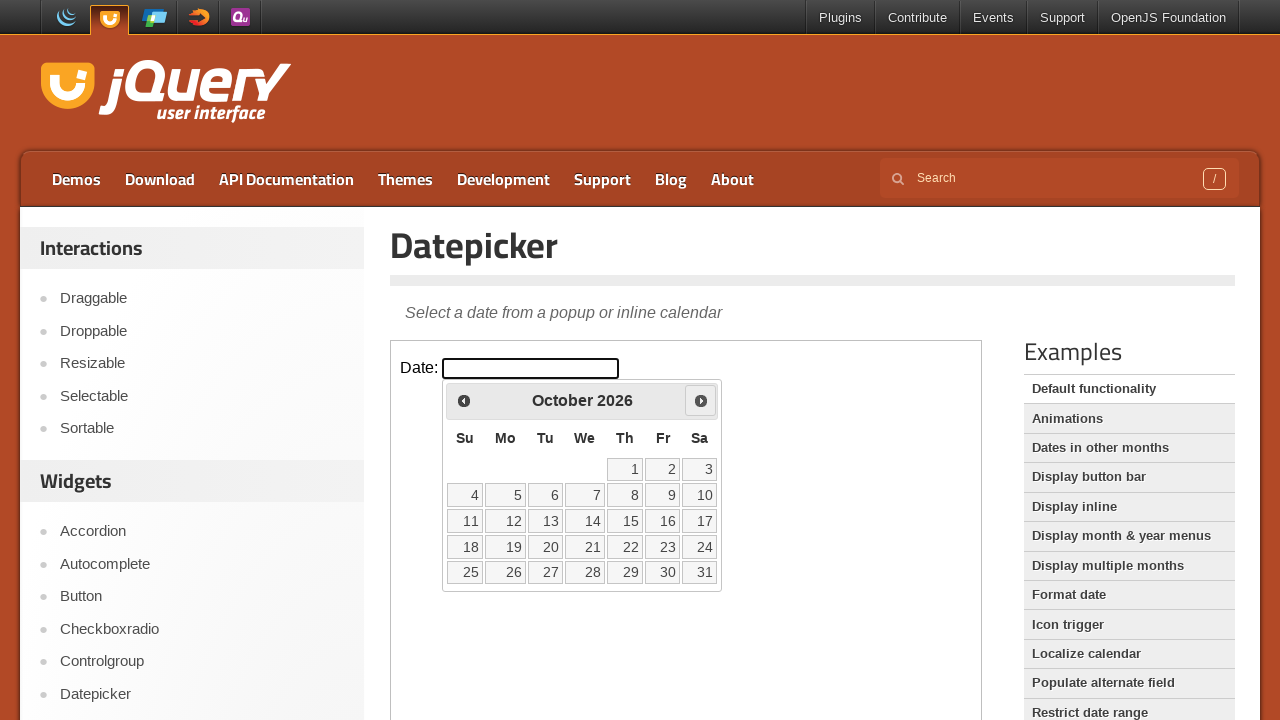

Retrieved current month text: October
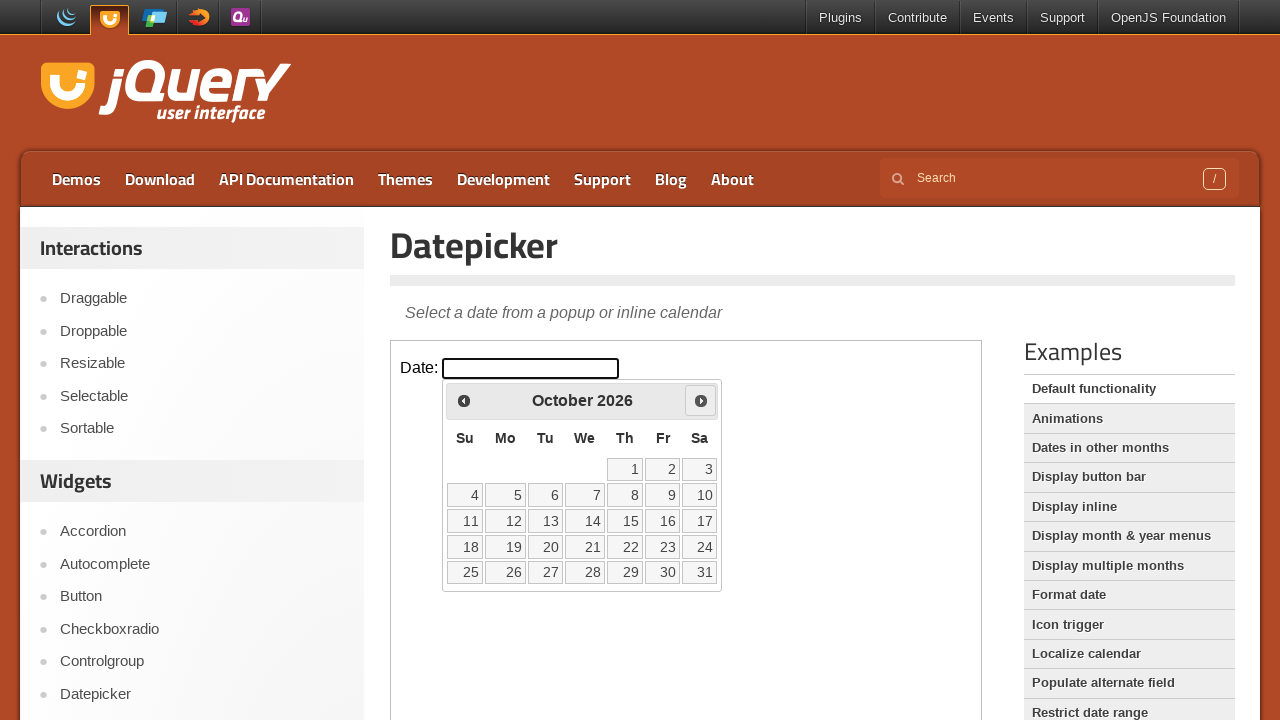

Clicked next month arrow to advance calendar at (701, 400) on iframe.demo-frame >> internal:control=enter-frame >> .ui-icon-circle-triangle-e
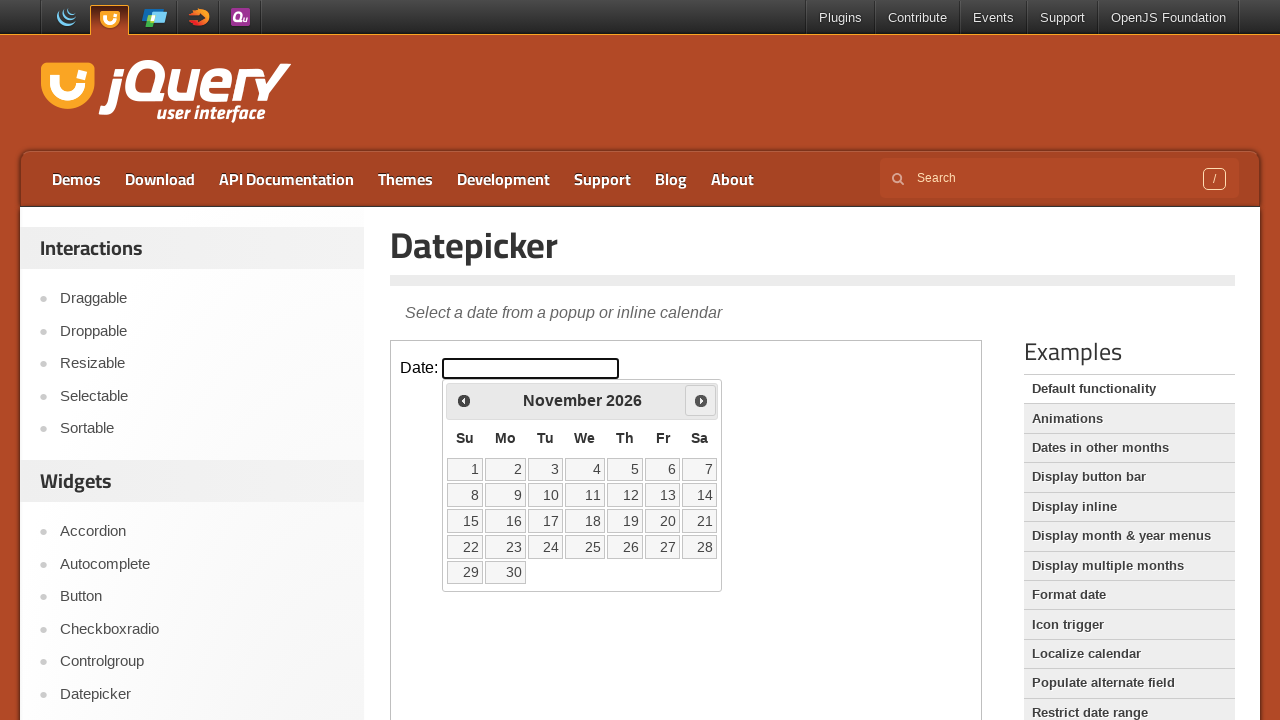

Waited 300ms for calendar to update
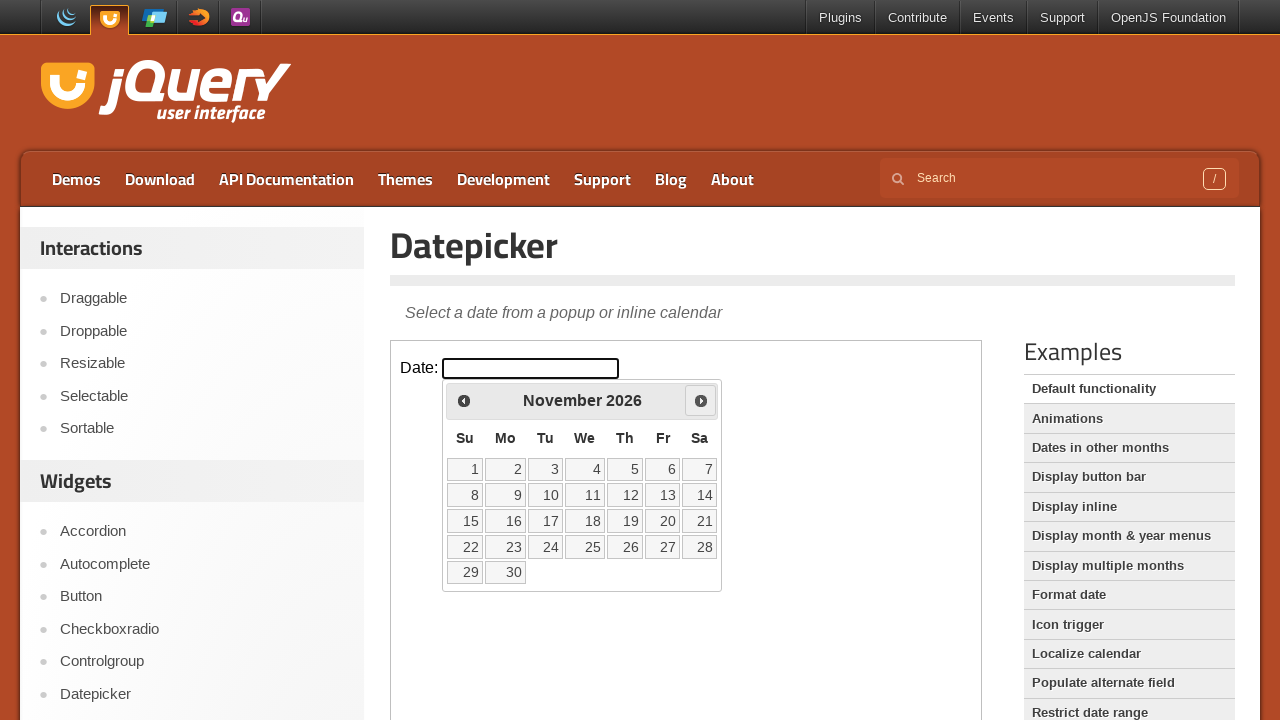

Retrieved current month text: November
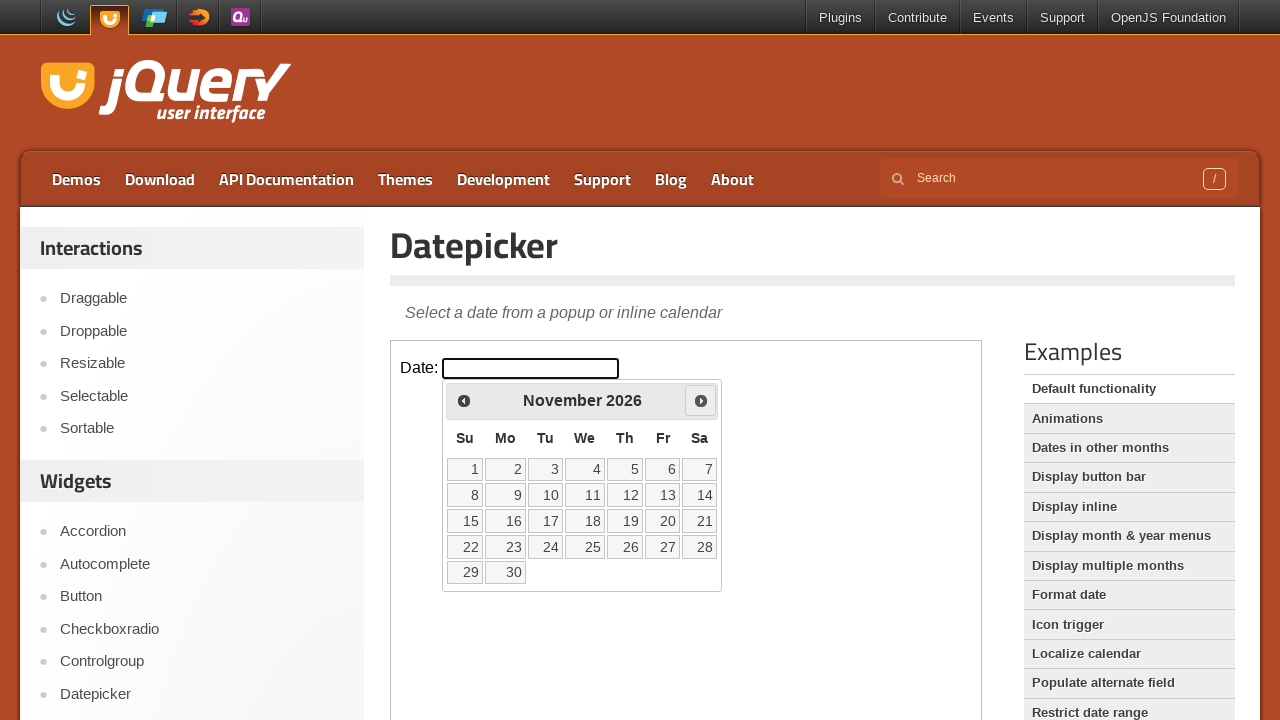

Clicked next month arrow to advance calendar at (701, 400) on iframe.demo-frame >> internal:control=enter-frame >> .ui-icon-circle-triangle-e
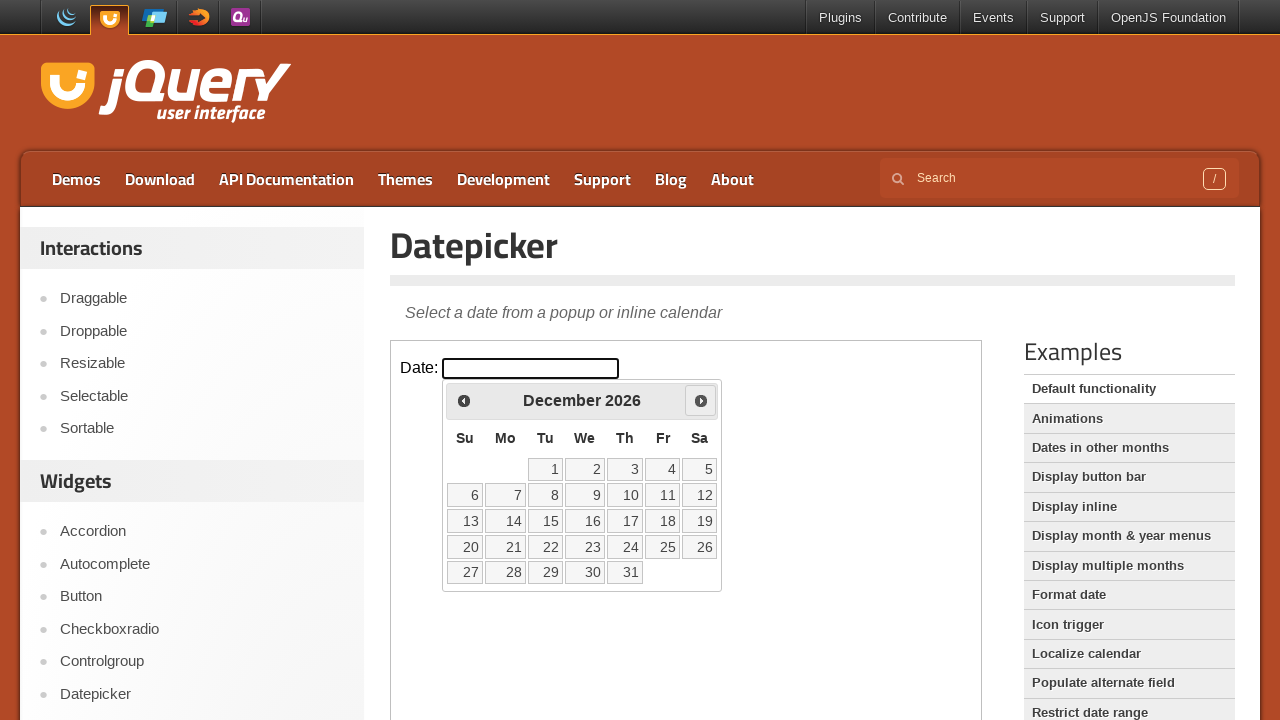

Waited 300ms for calendar to update
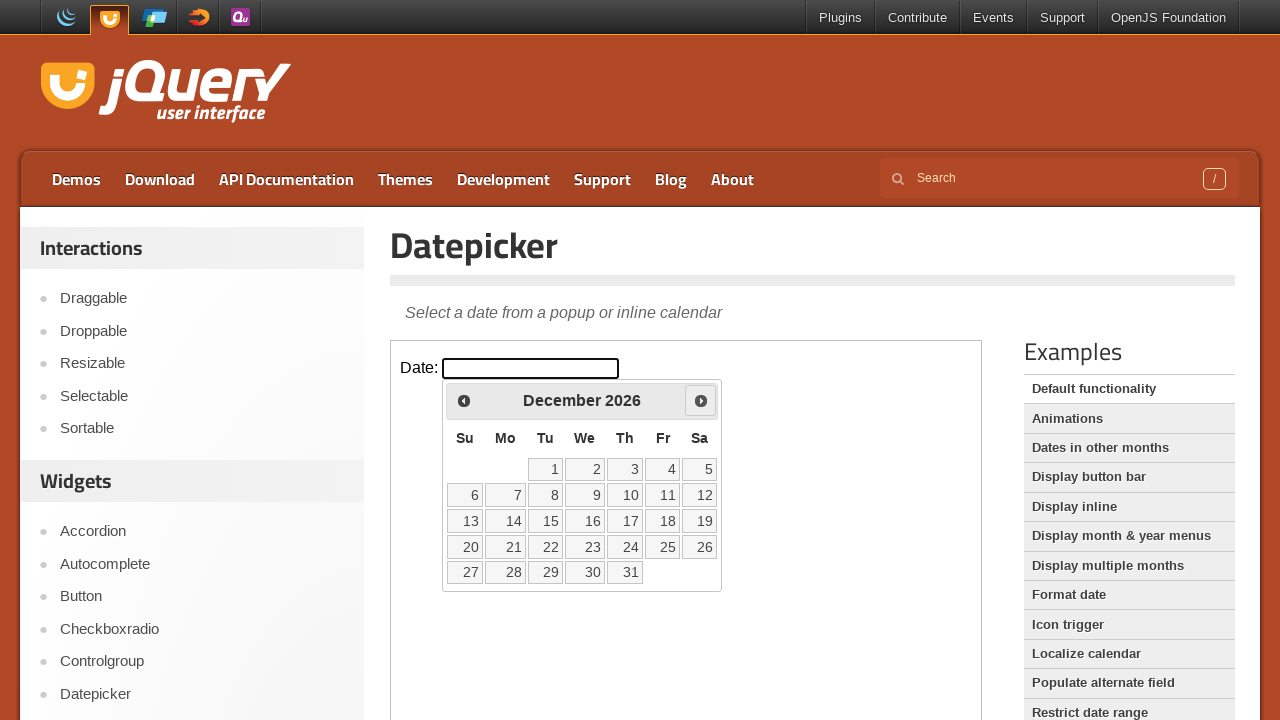

Retrieved current month text: December
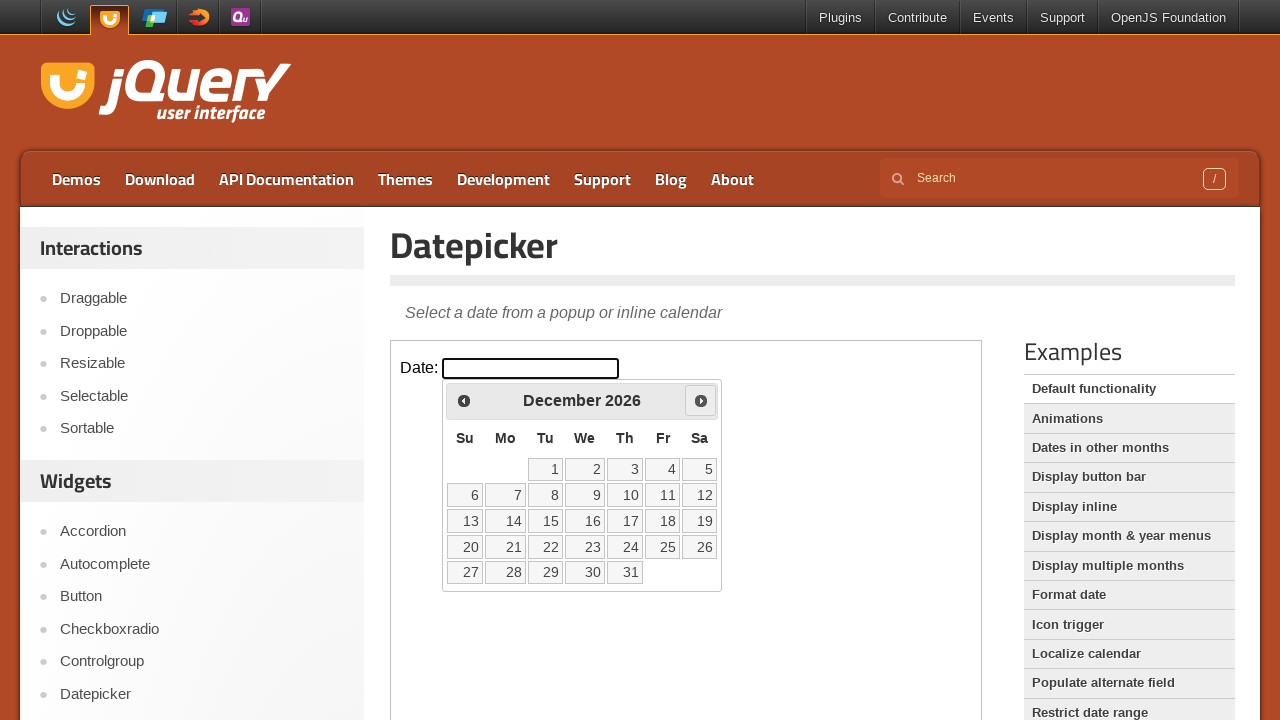

December reached, stopping month navigation
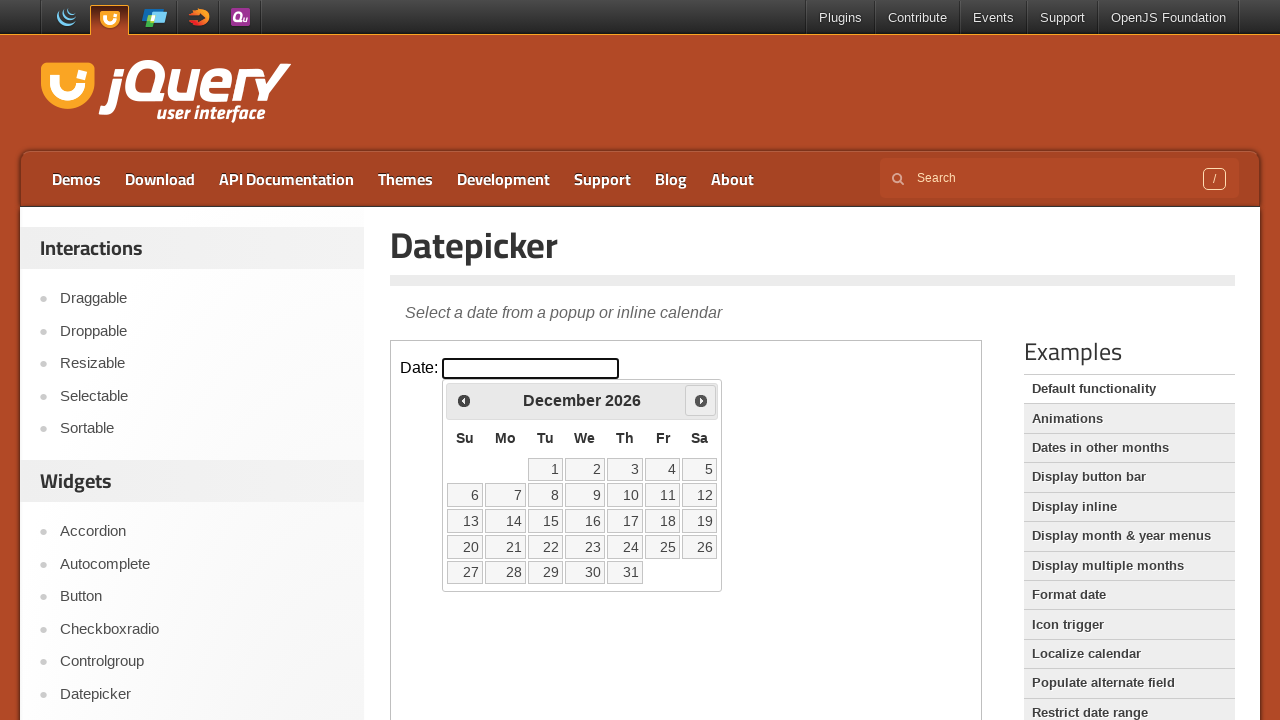

Retrieved all day elements from calendar (found 31 elements)
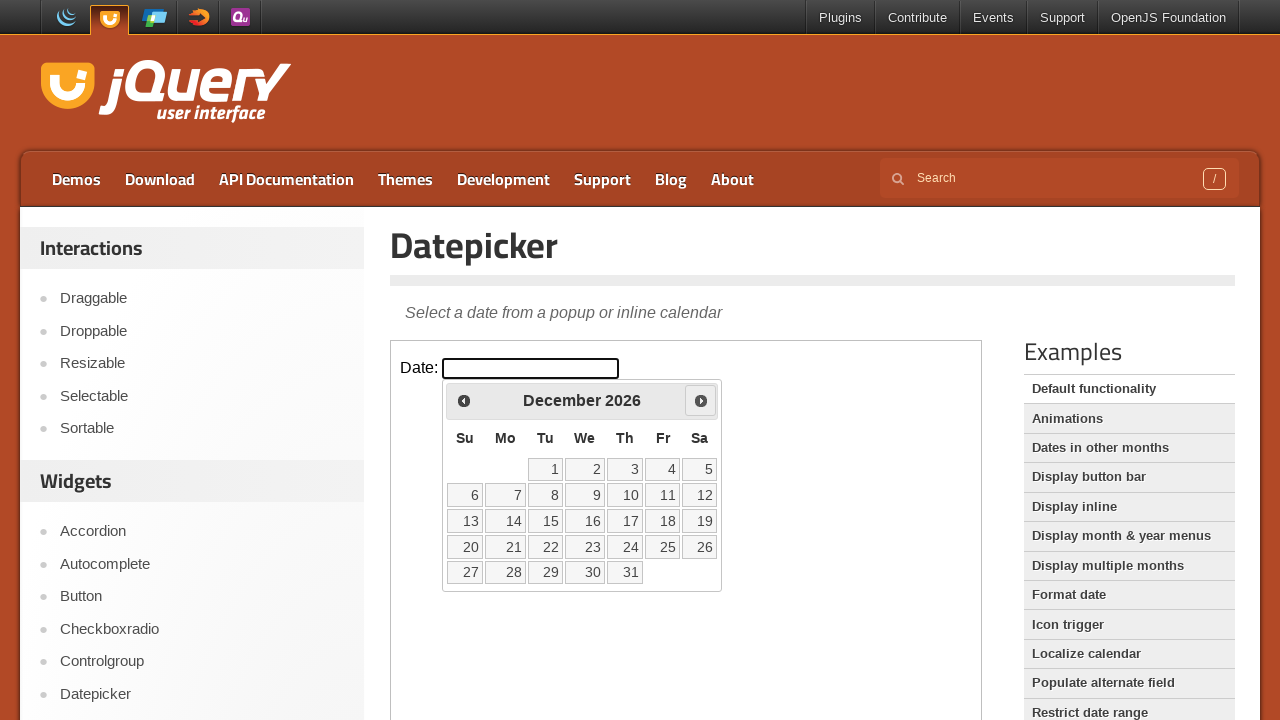

Clicked day 2 in the December calendar at (585, 469) on iframe.demo-frame >> internal:control=enter-frame >> .ui-state-default >> nth=1
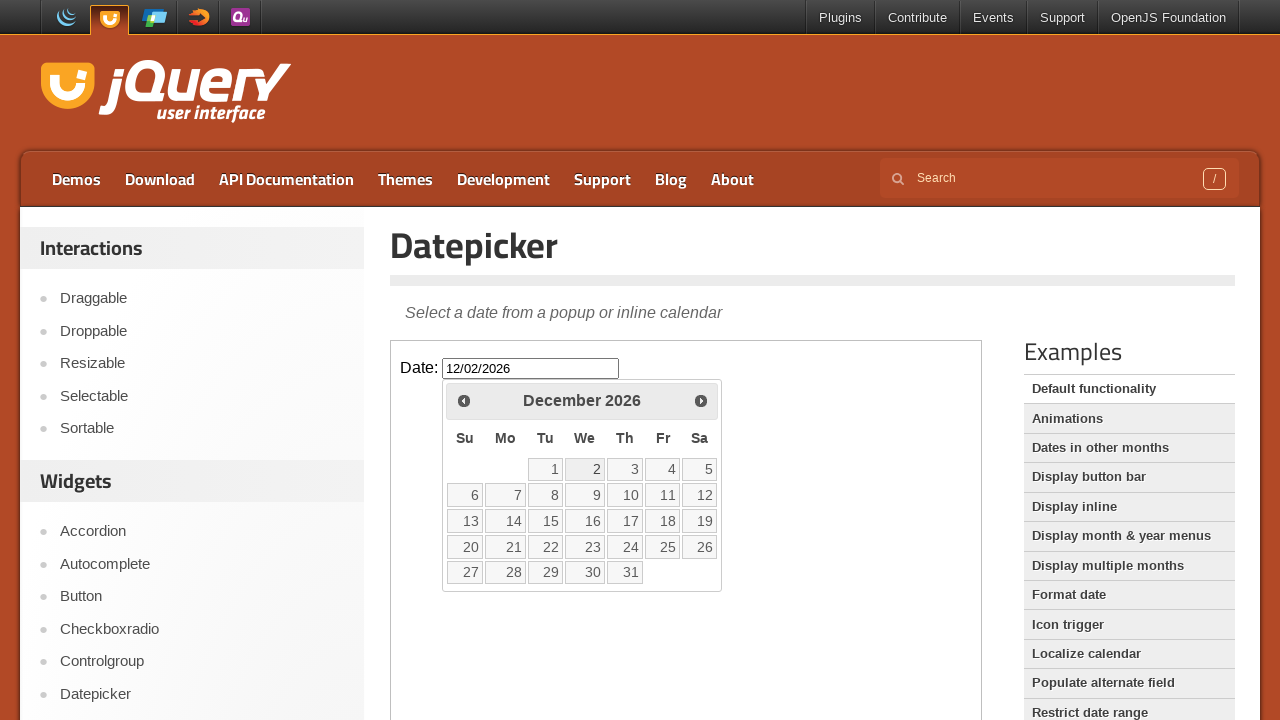

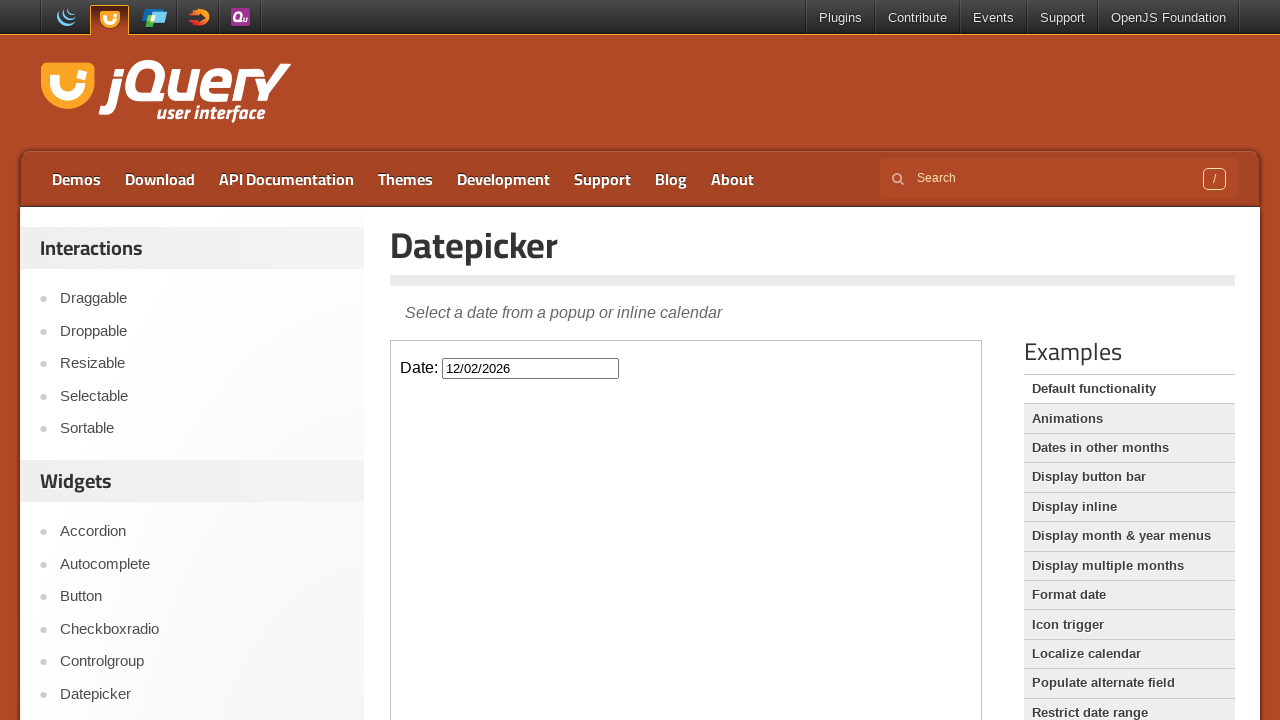